Tests window handling functionality by verifying page text and title, clicking a link that opens a new window, switching to the new window to verify its content, and switching back to the original window to confirm proper navigation.

Starting URL: https://the-internet.herokuapp.com/windows

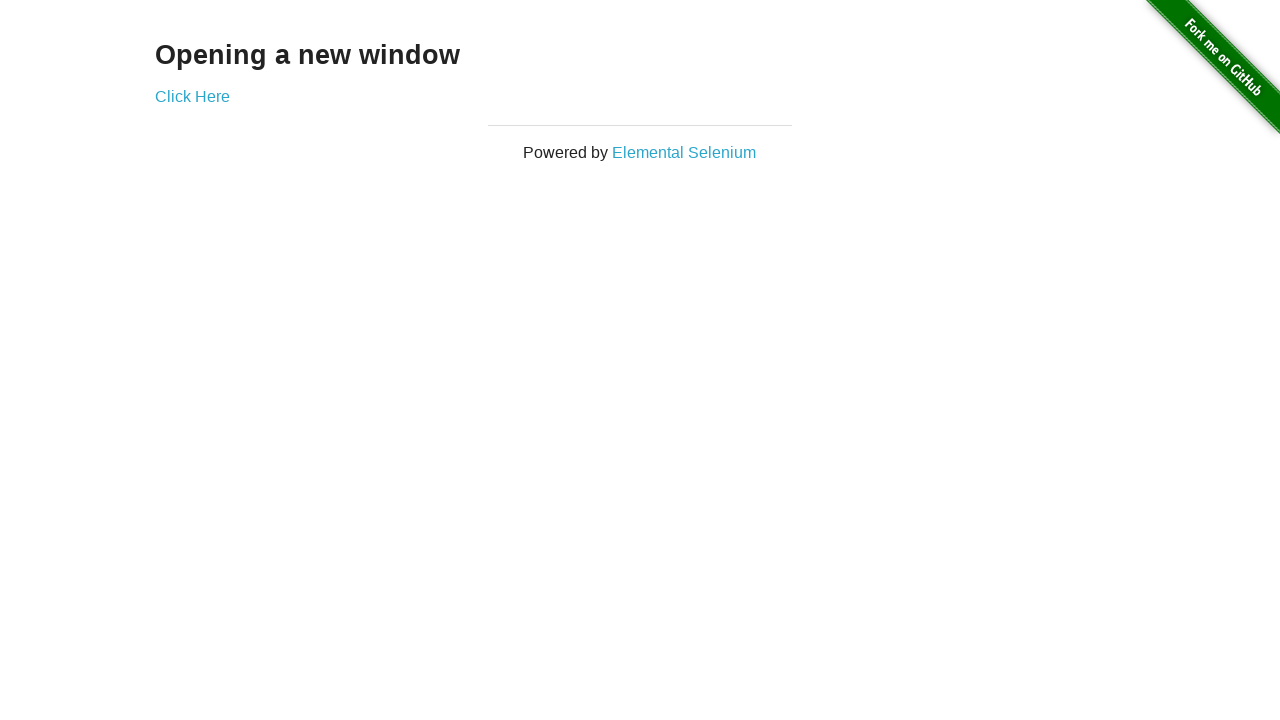

Verified page heading text is 'Opening a new window'
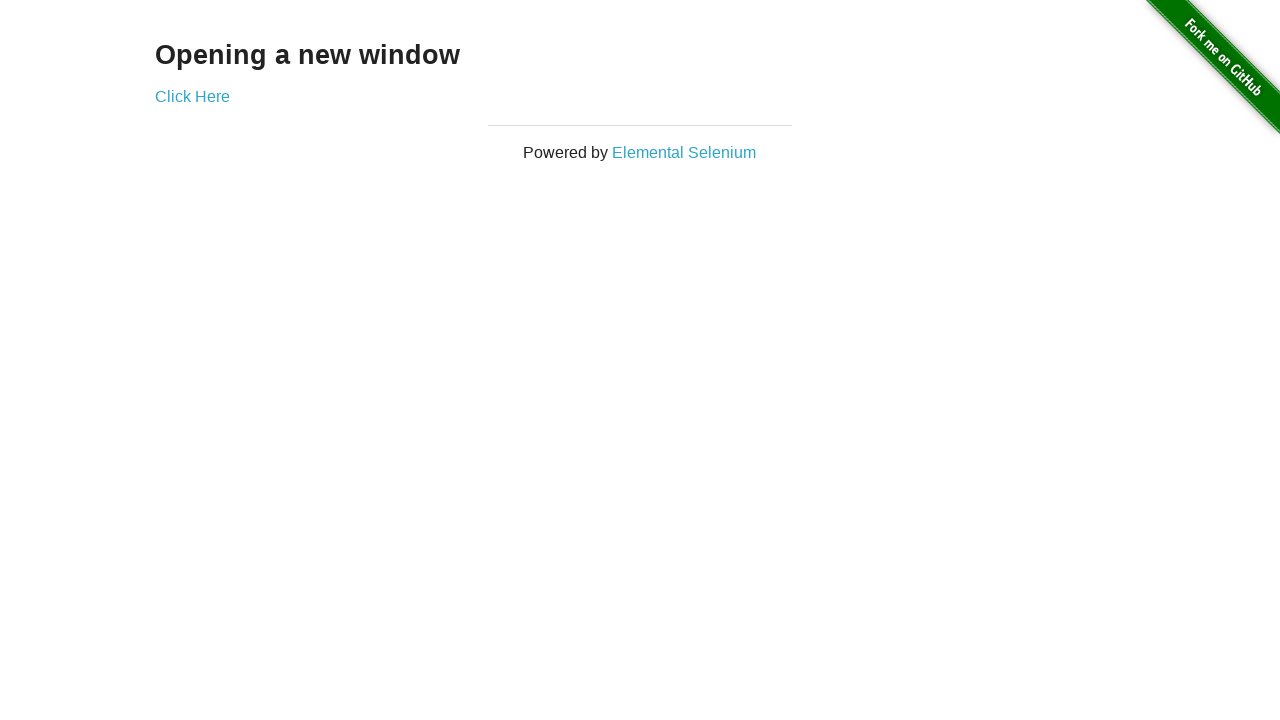

Verified page title is 'The Internet'
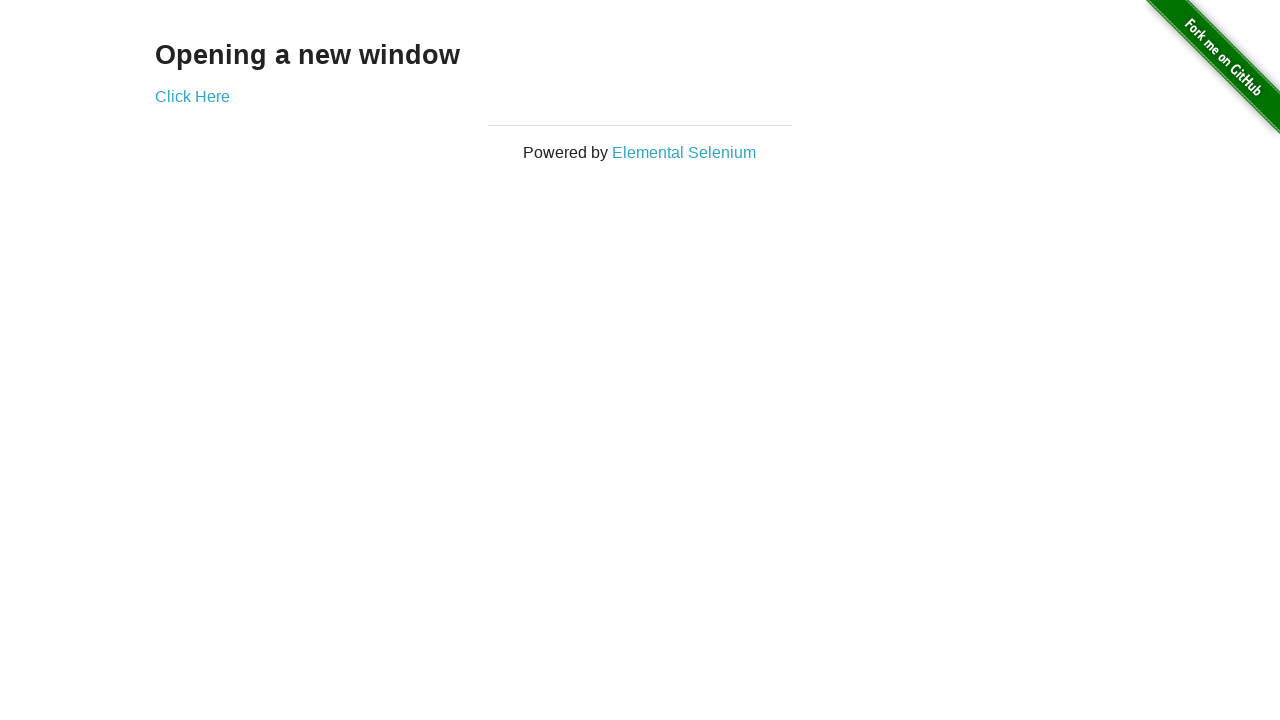

Clicked 'Click Here' link to open new window at (192, 96) on text=Click Here
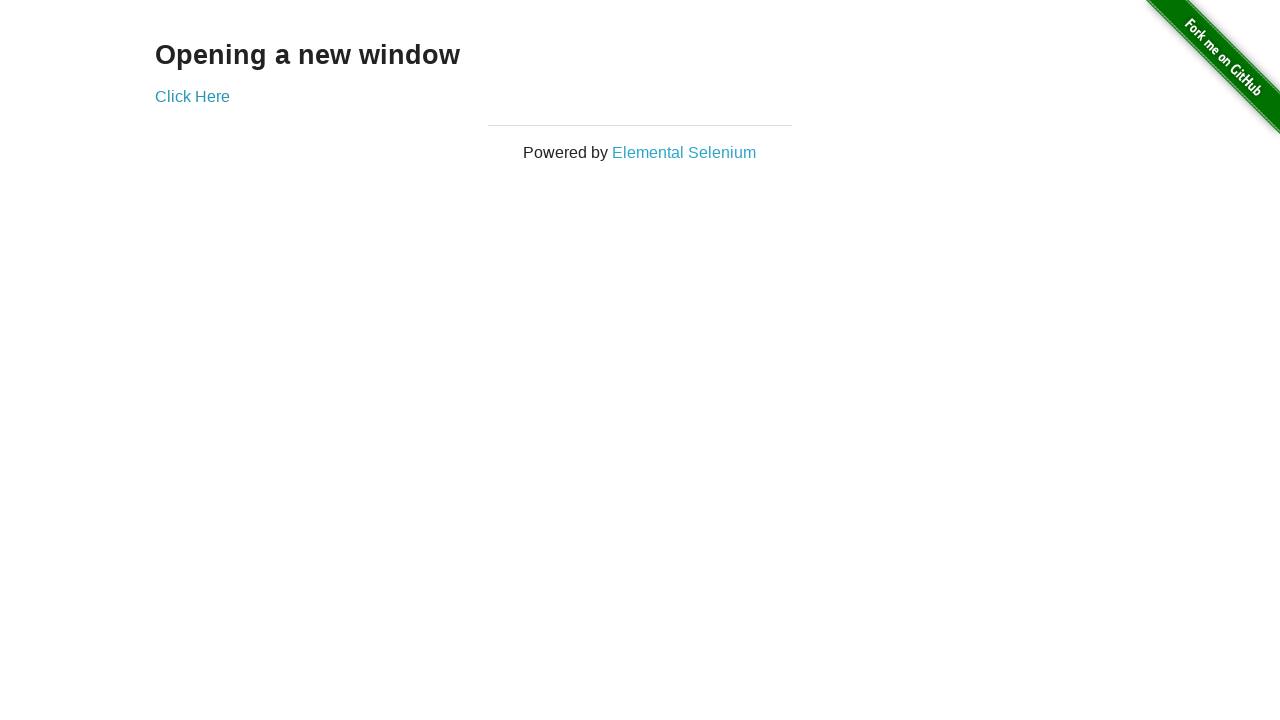

Captured reference to new window page
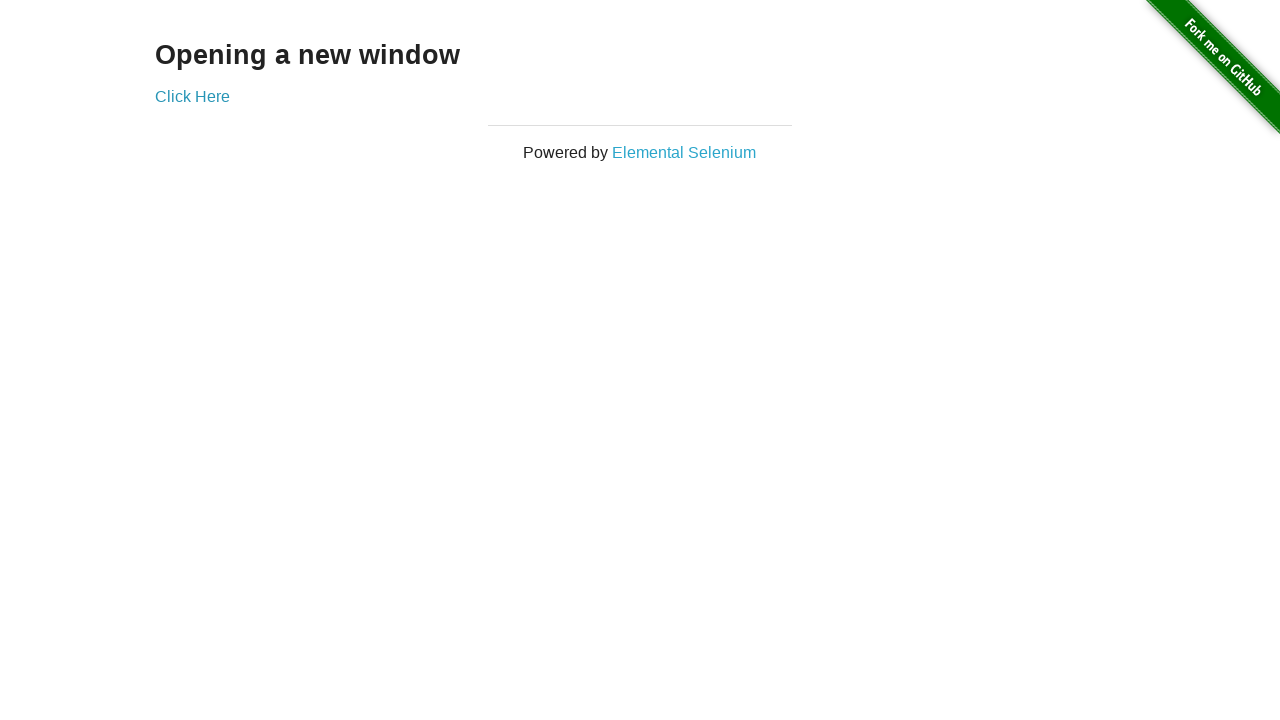

Waited for new page to load
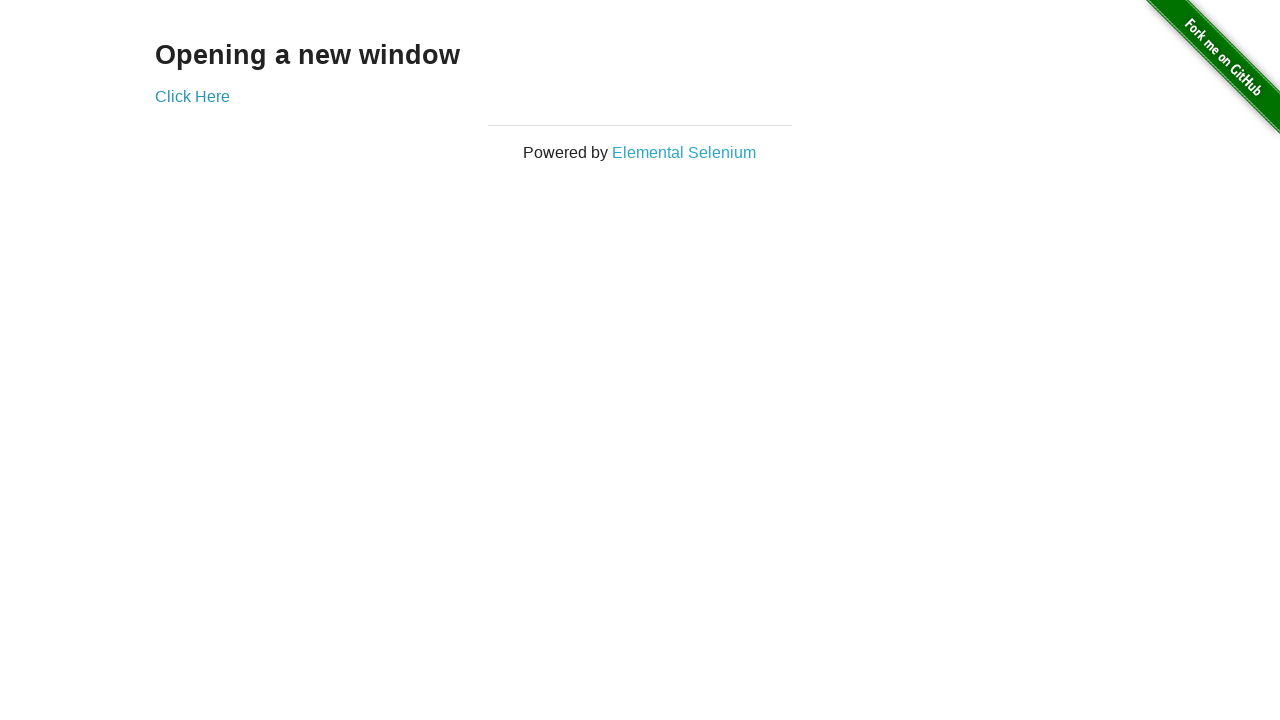

Verified new window title is 'New Window'
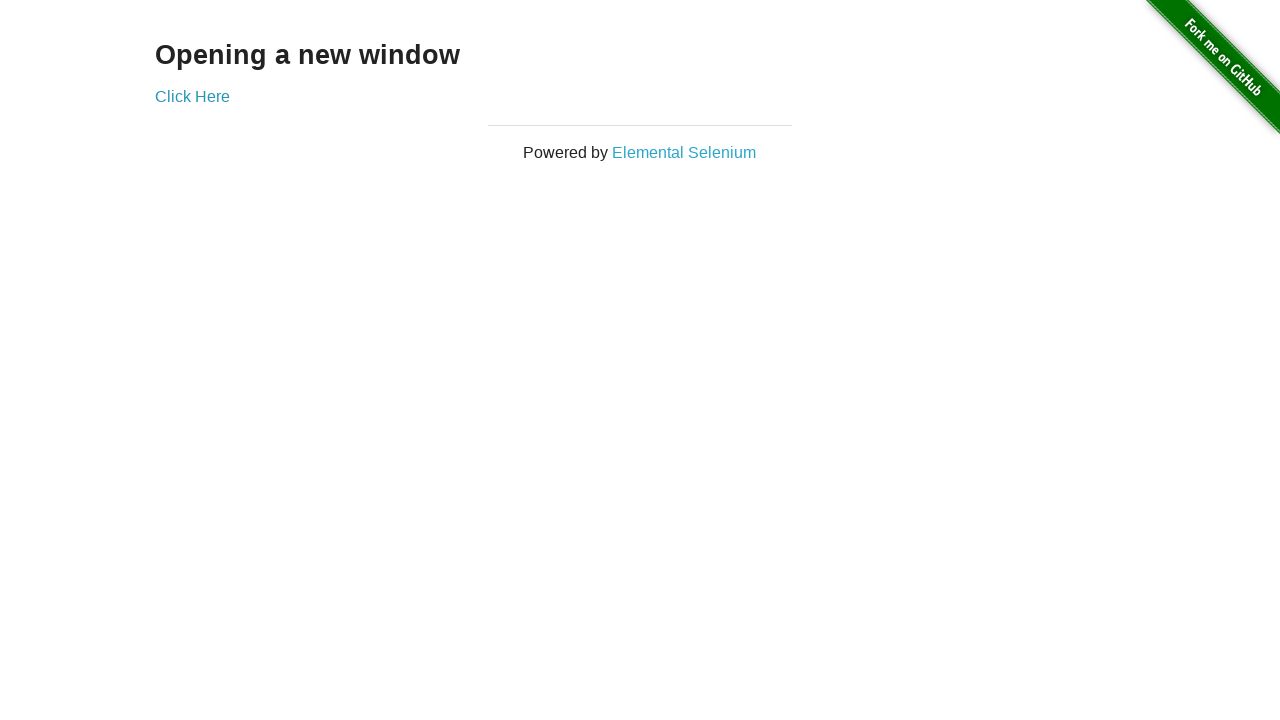

Verified new window heading text is 'New Window'
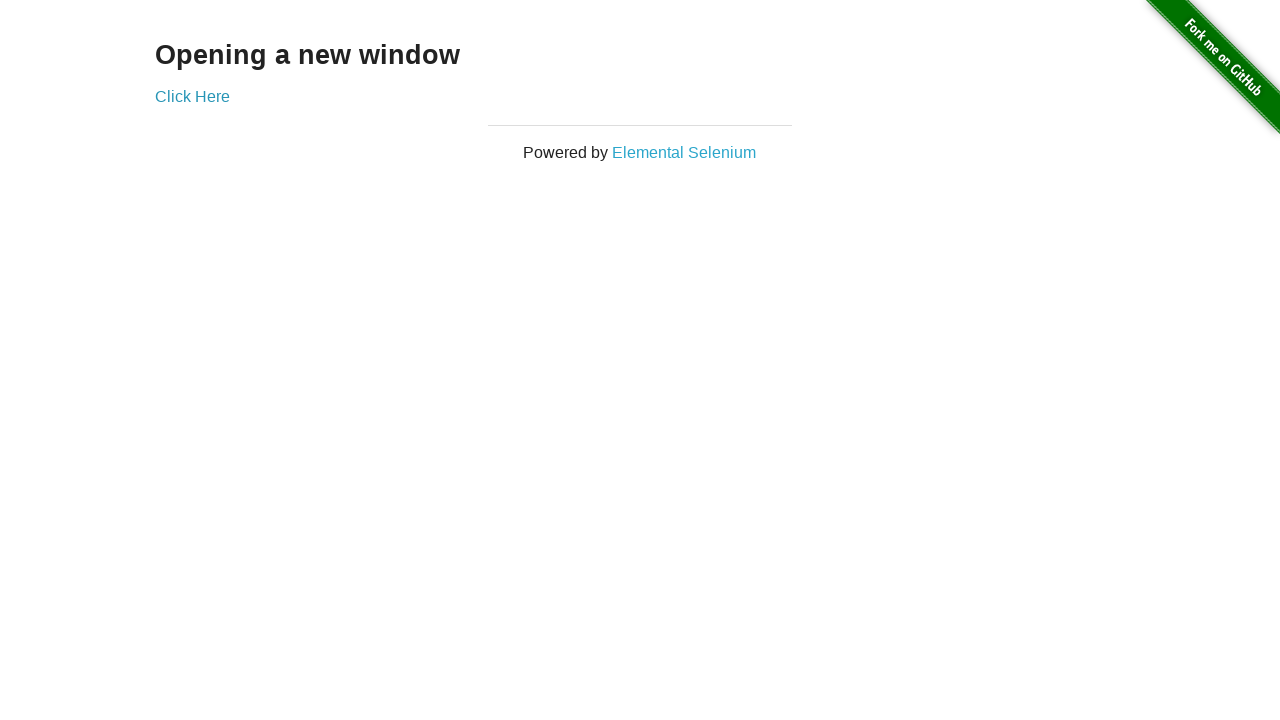

Switched back to original window
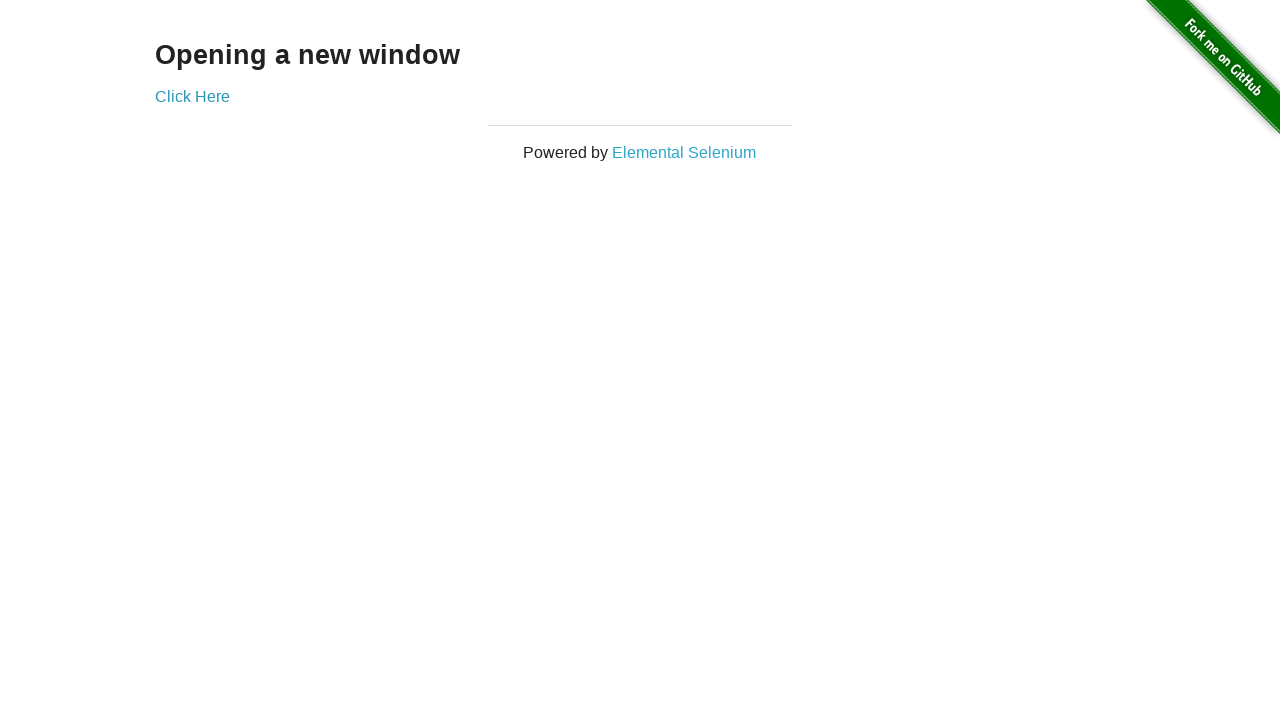

Verified original page title is still 'The Internet'
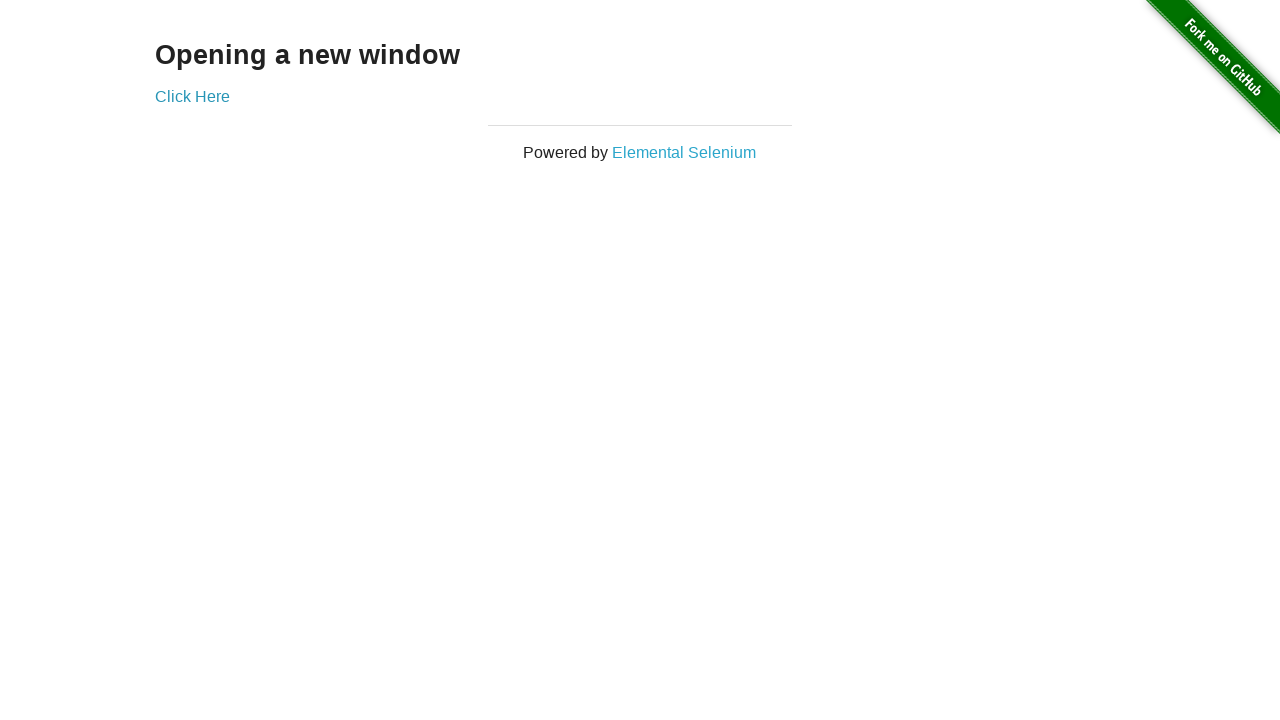

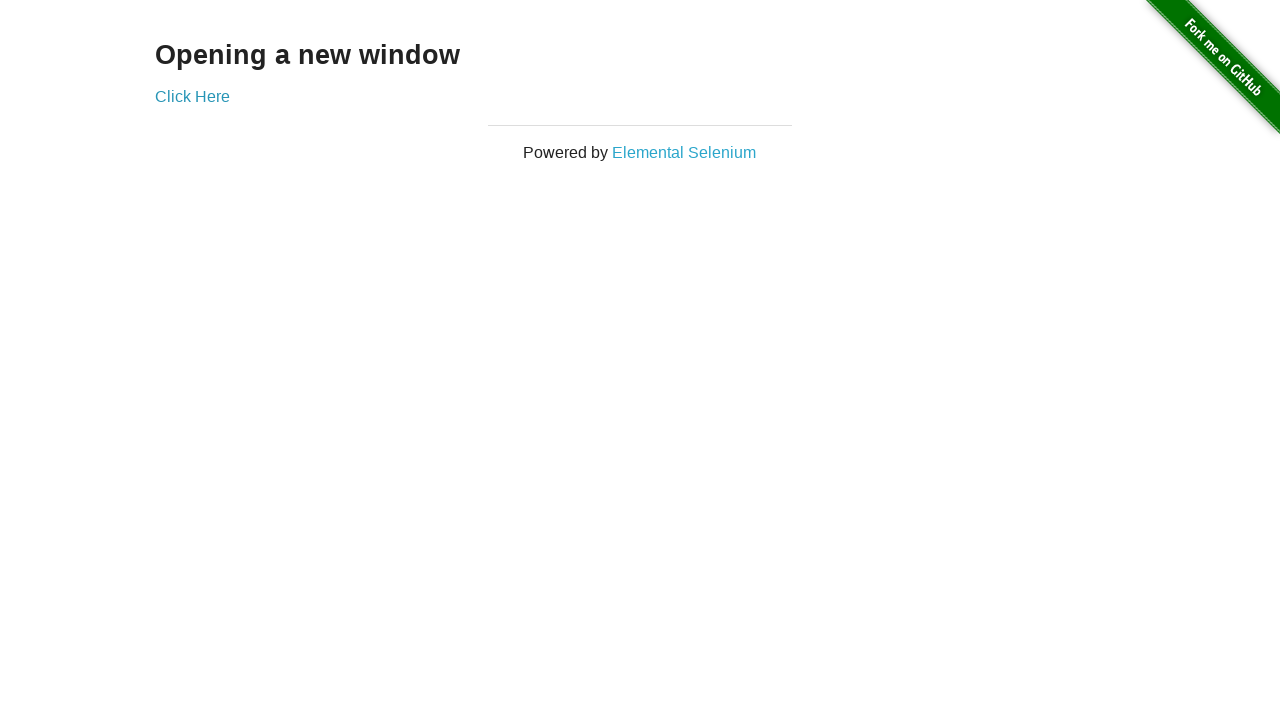